Tests JavaScript alert handling functionality by clicking buttons that trigger different types of alerts (simple alert, confirm dialog, and prompt dialog) and interacting with them using accept, dismiss, and text input.

Starting URL: https://demoqa.com/alerts

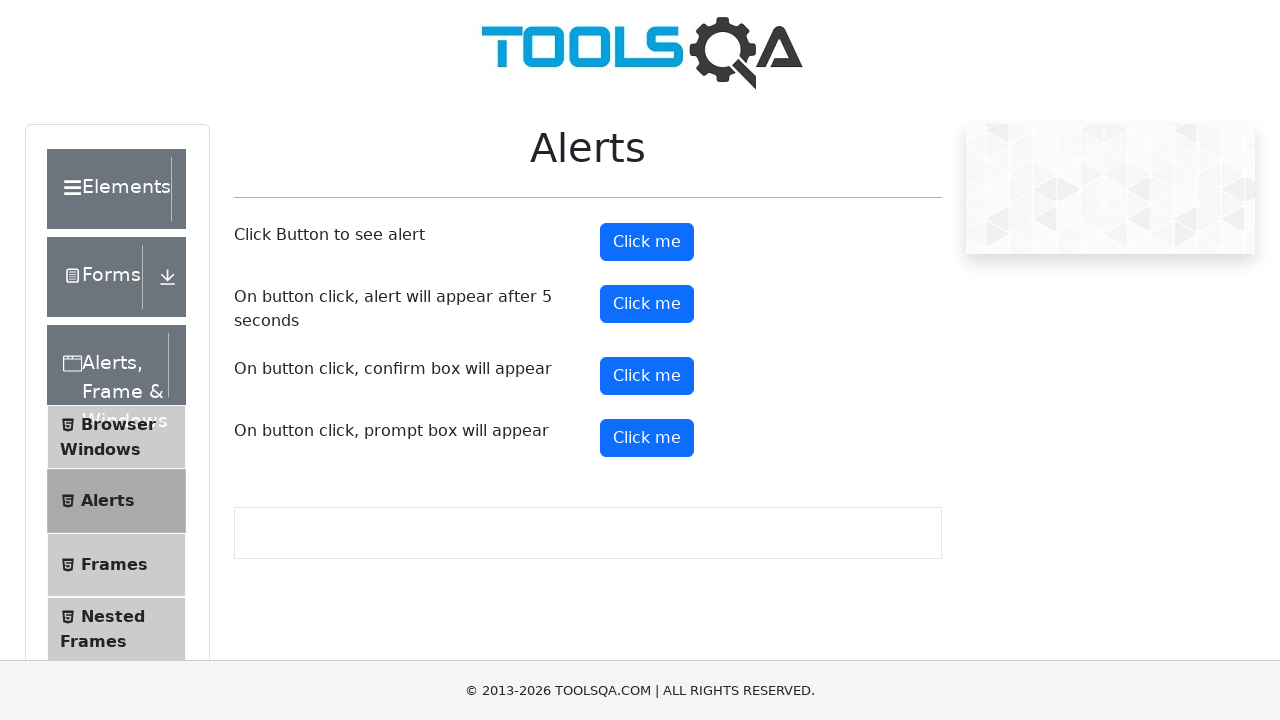

Set viewport size to 1920x1080
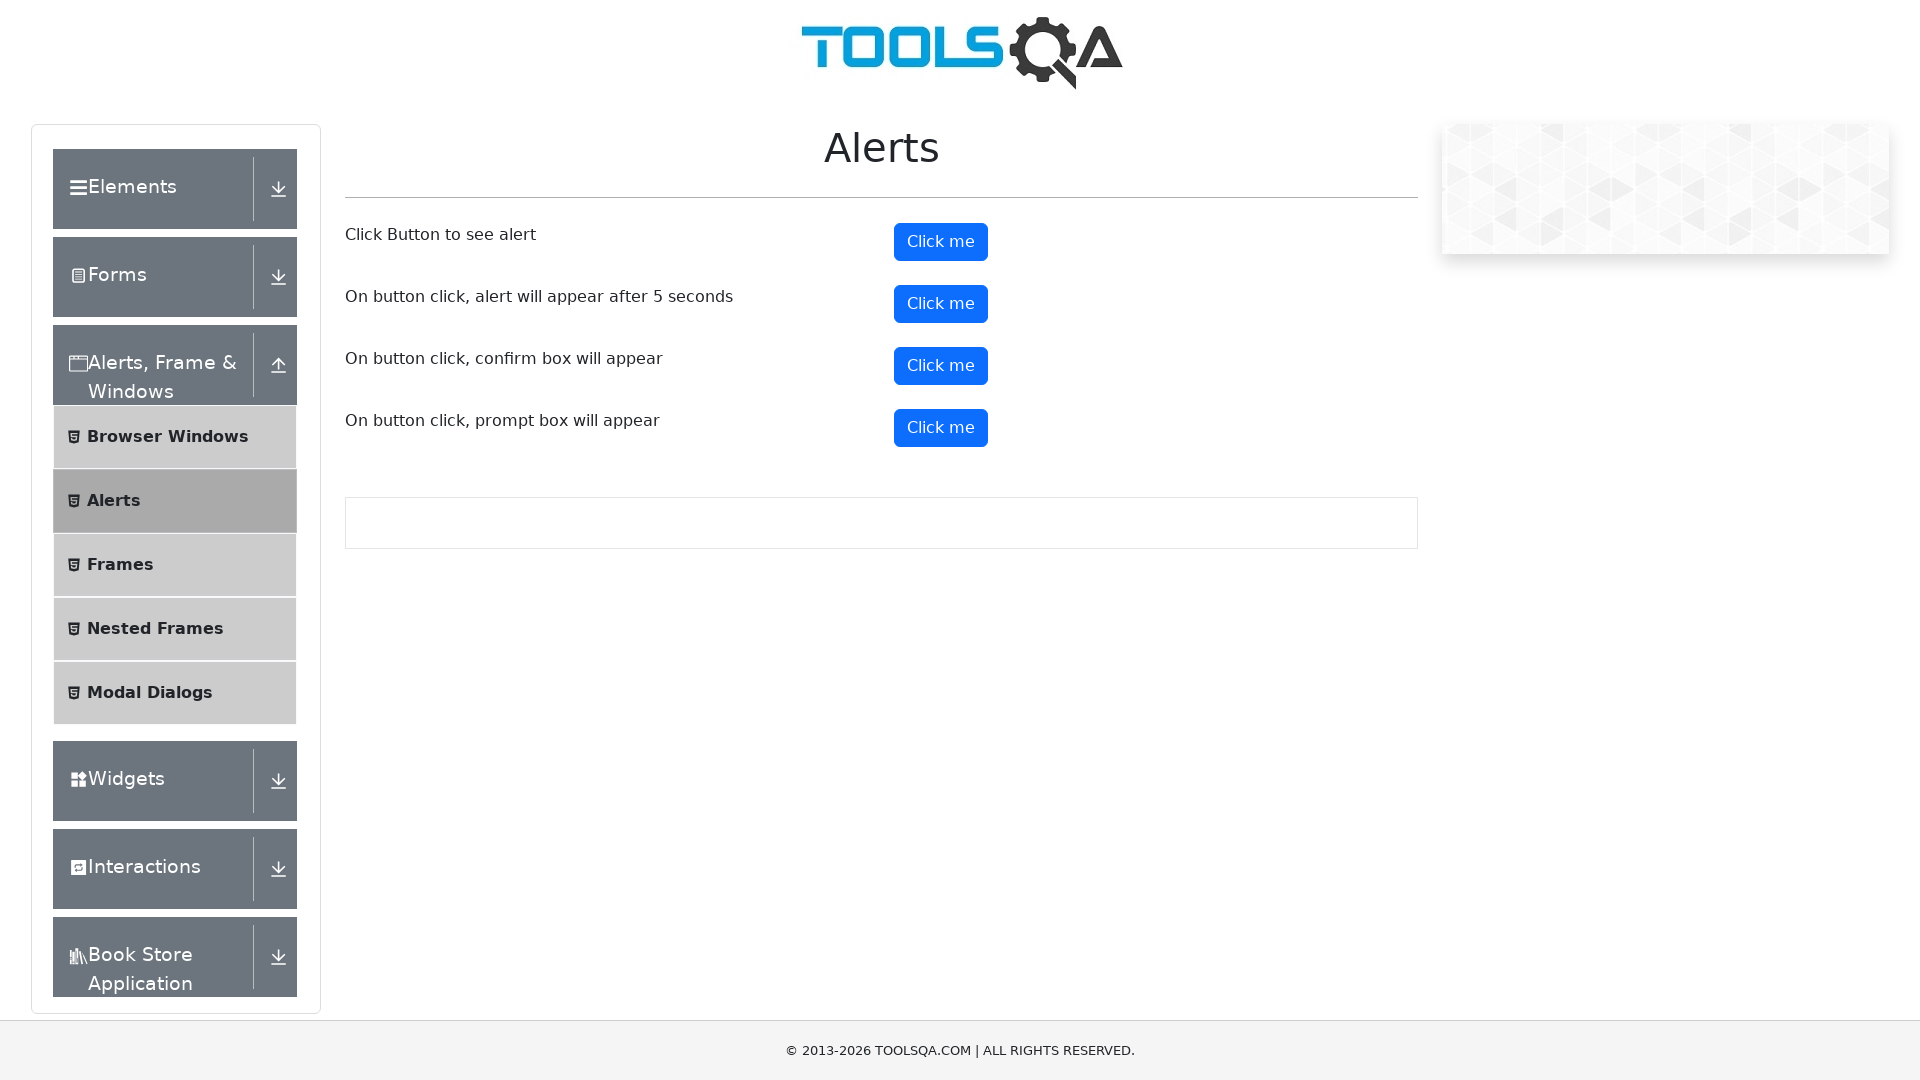

Clicked button to trigger simple alert at (941, 242) on #alertButton
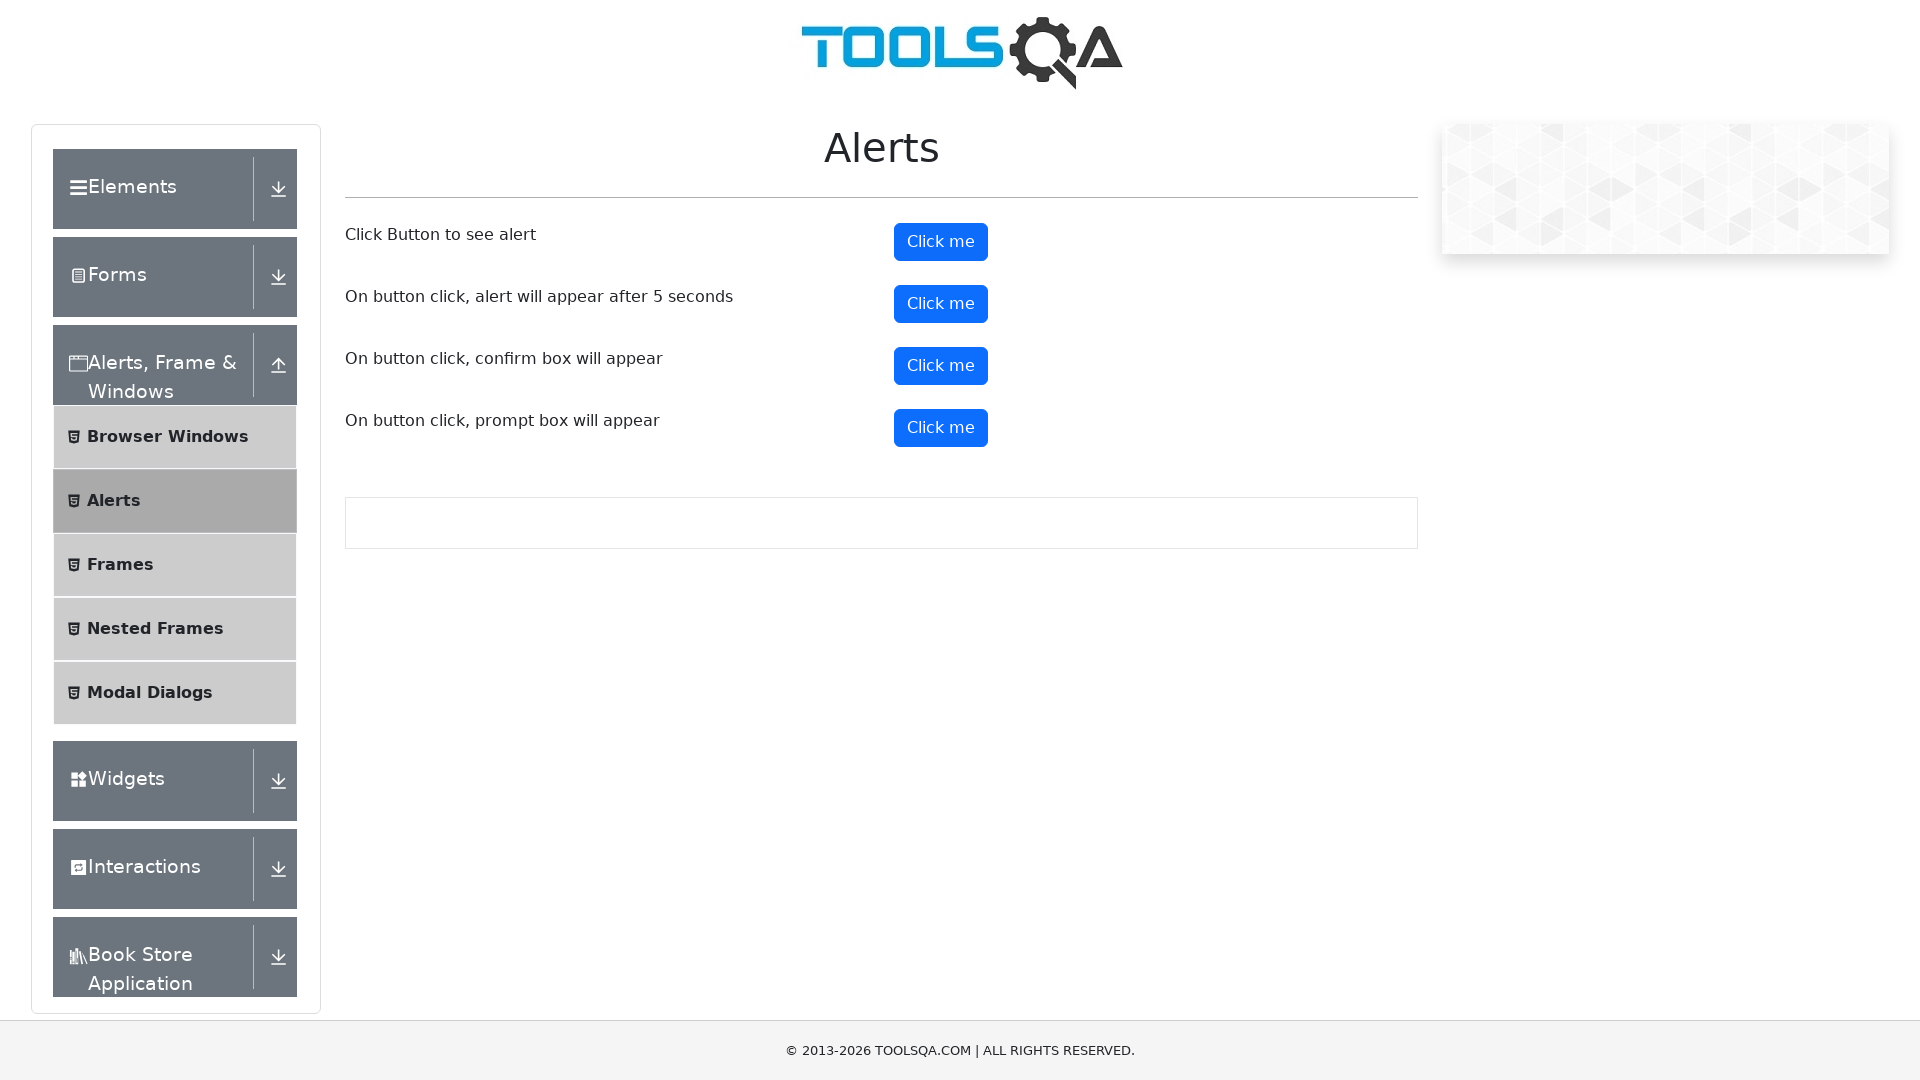

Set up dialog handler to accept the alert
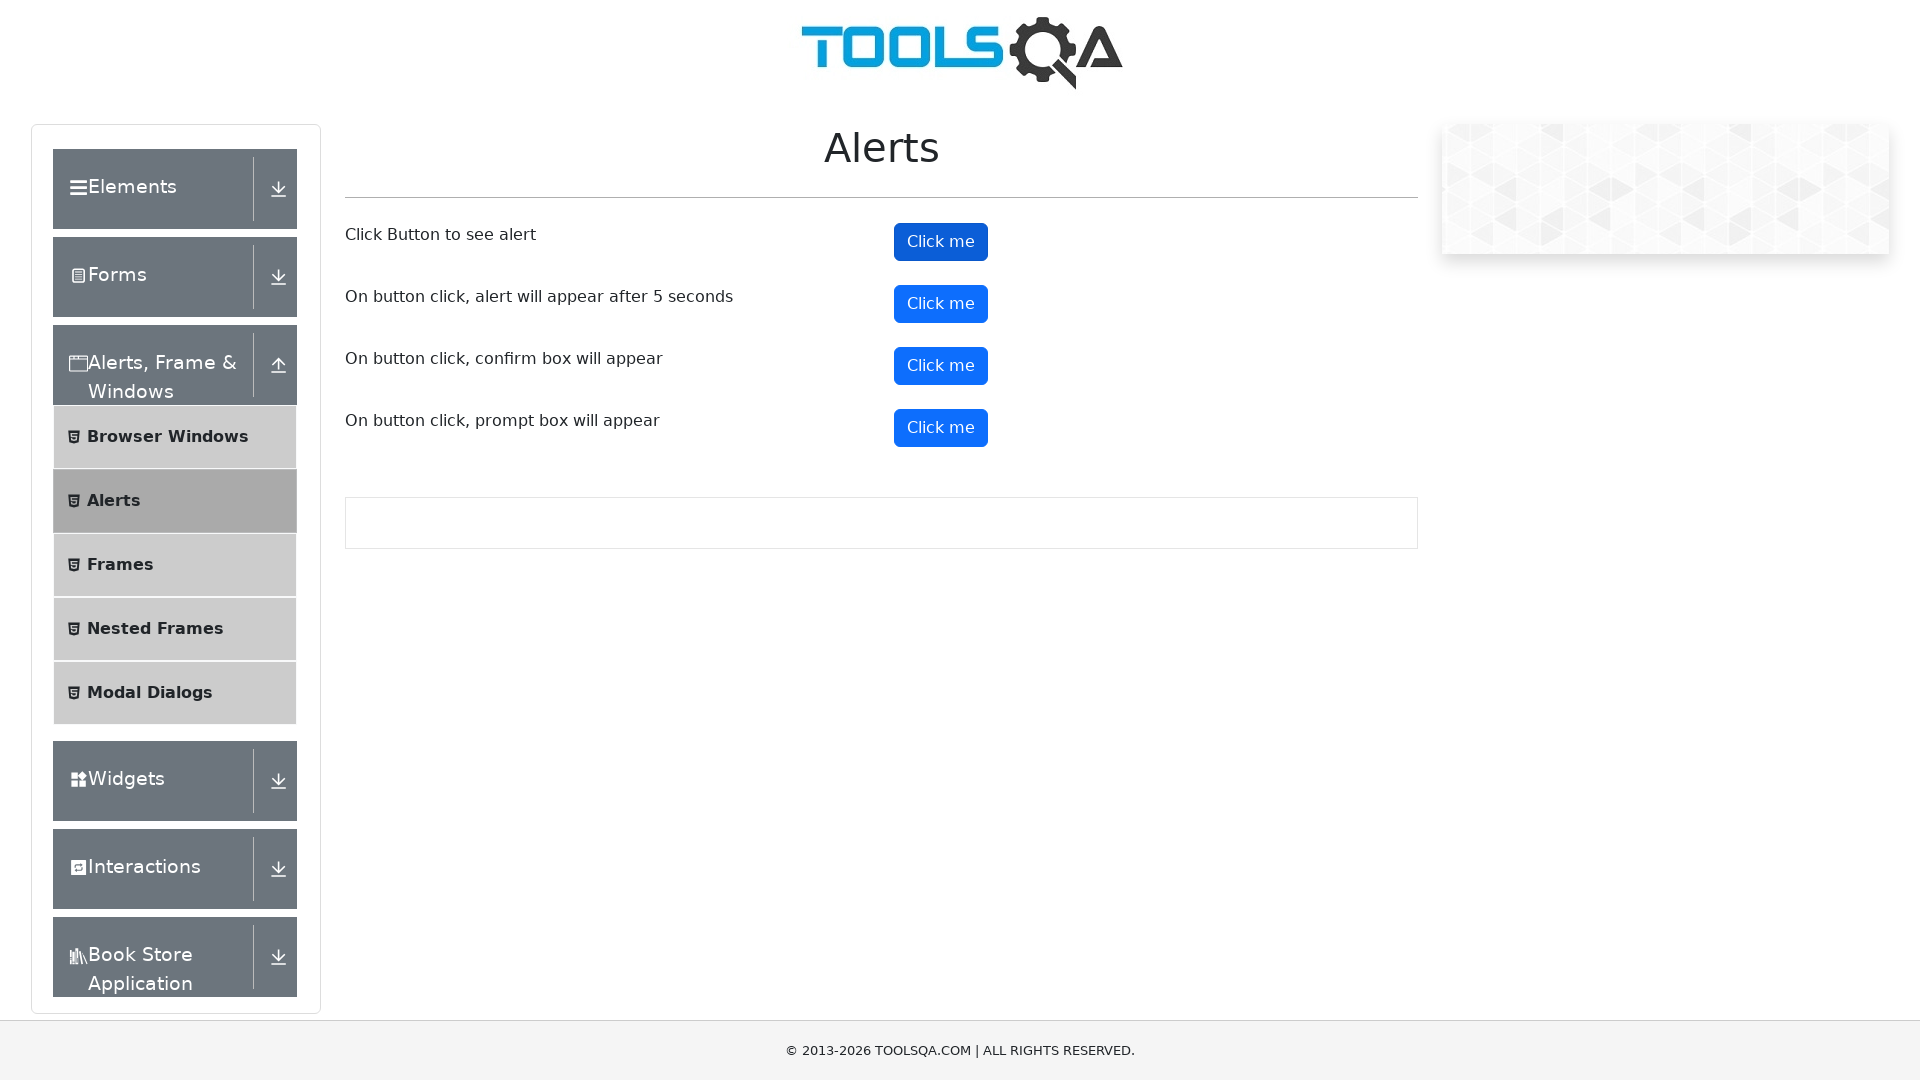

Waited 1000ms for alert to be processed
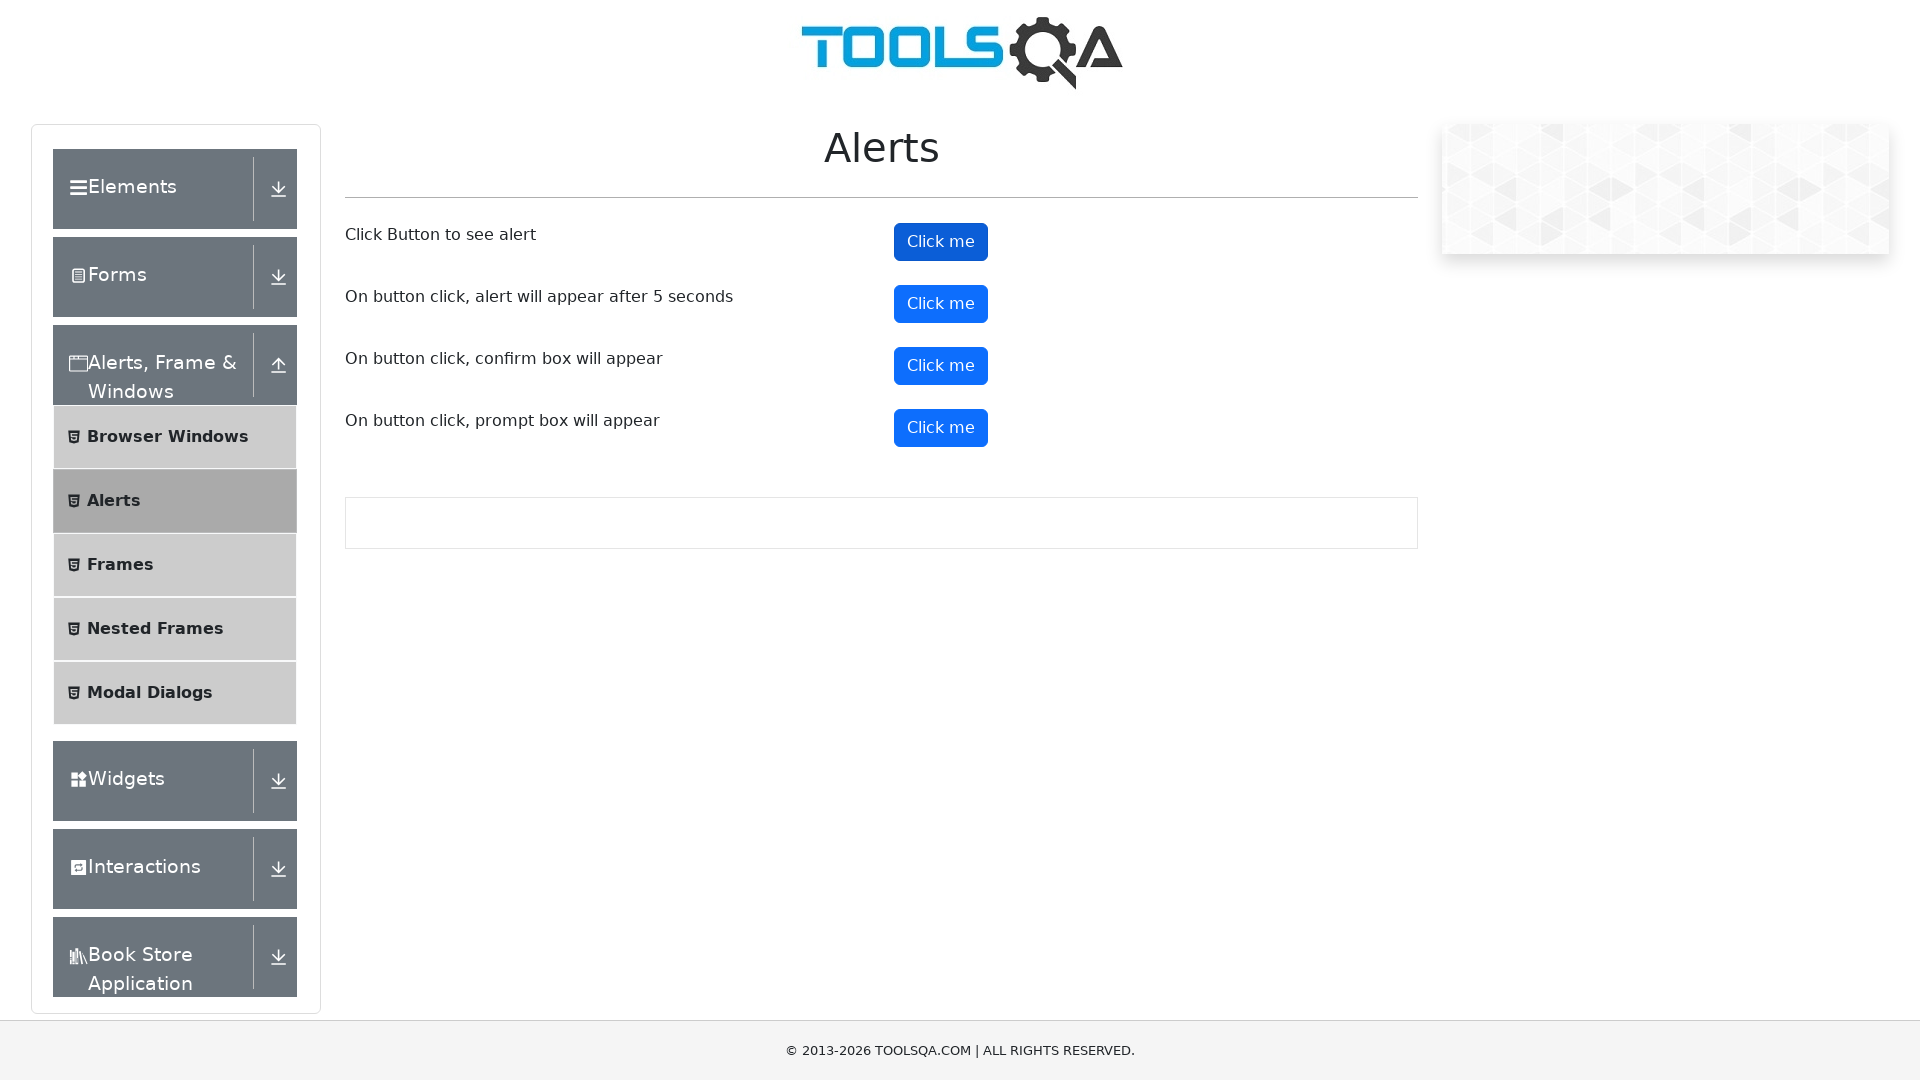

Clicked button to trigger confirm dialog at (941, 366) on #confirmButton
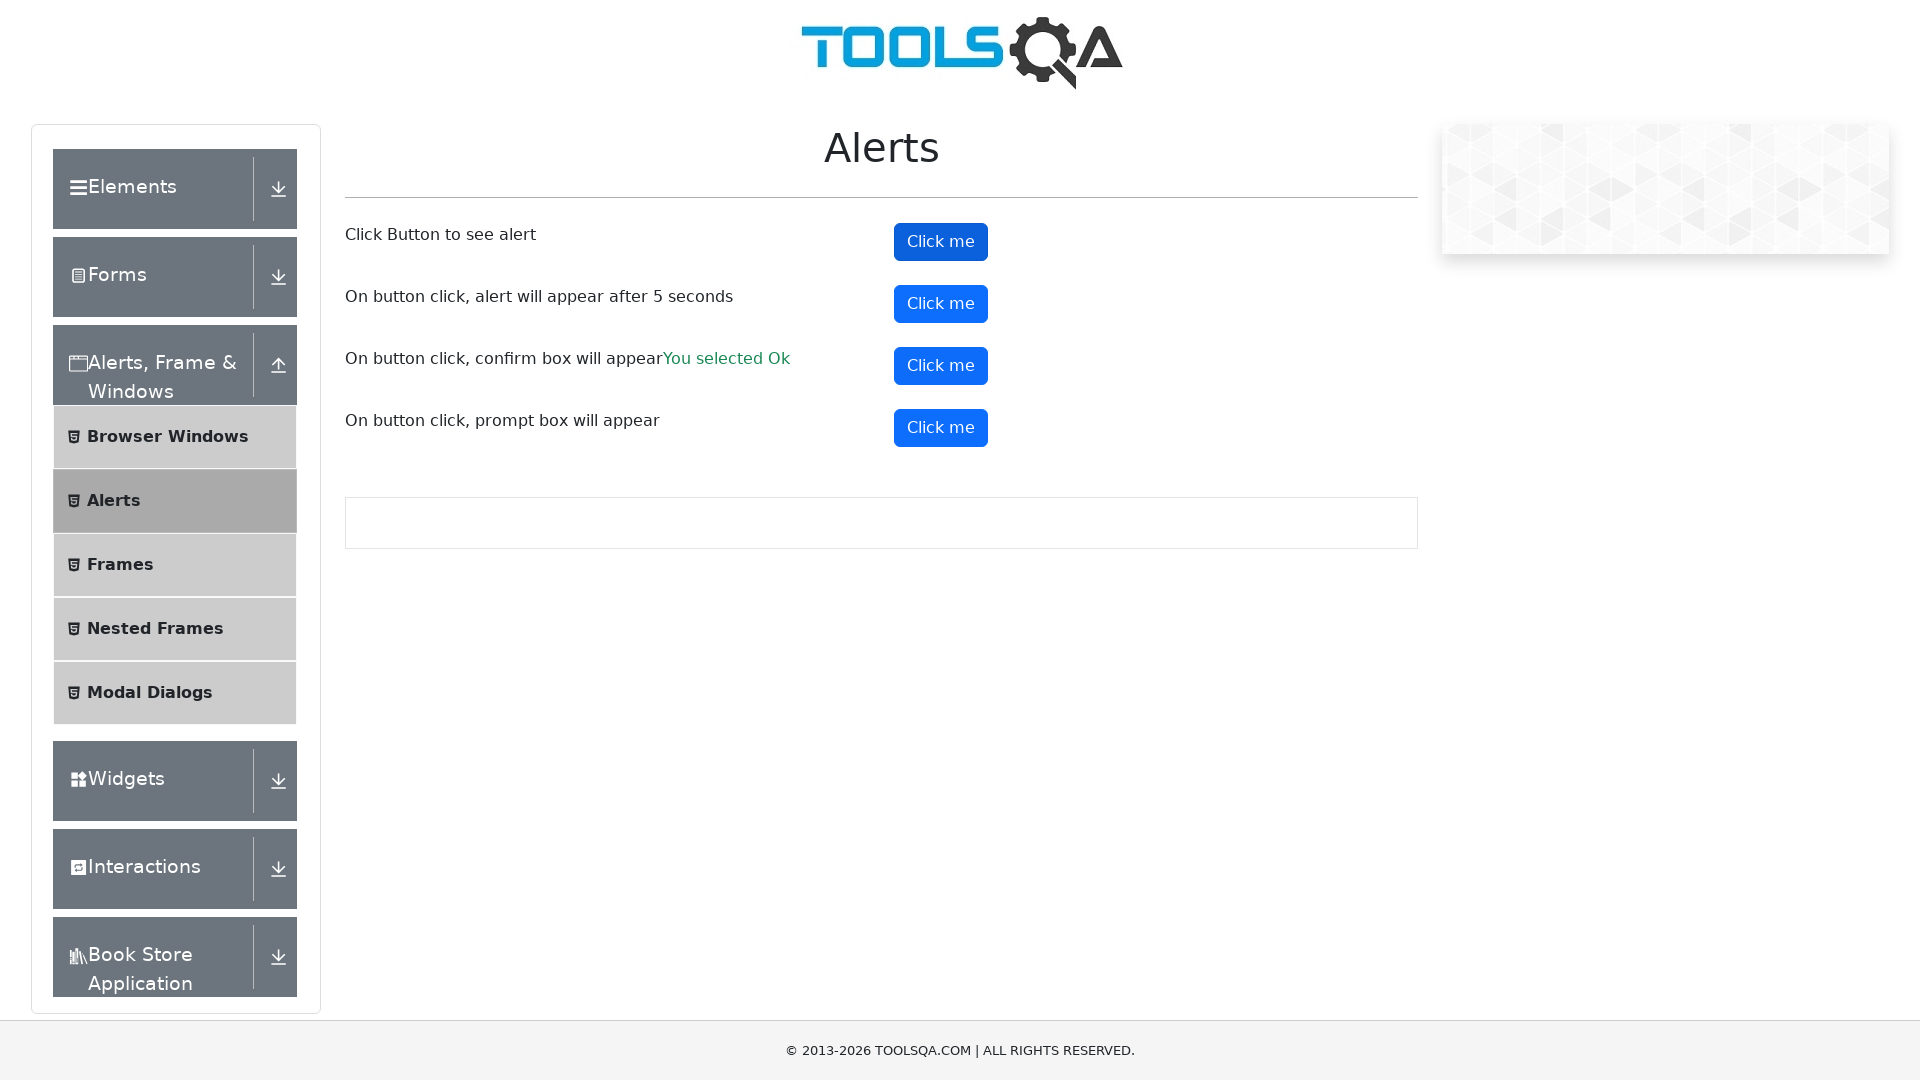

Set up dialog handler to dismiss the confirm dialog
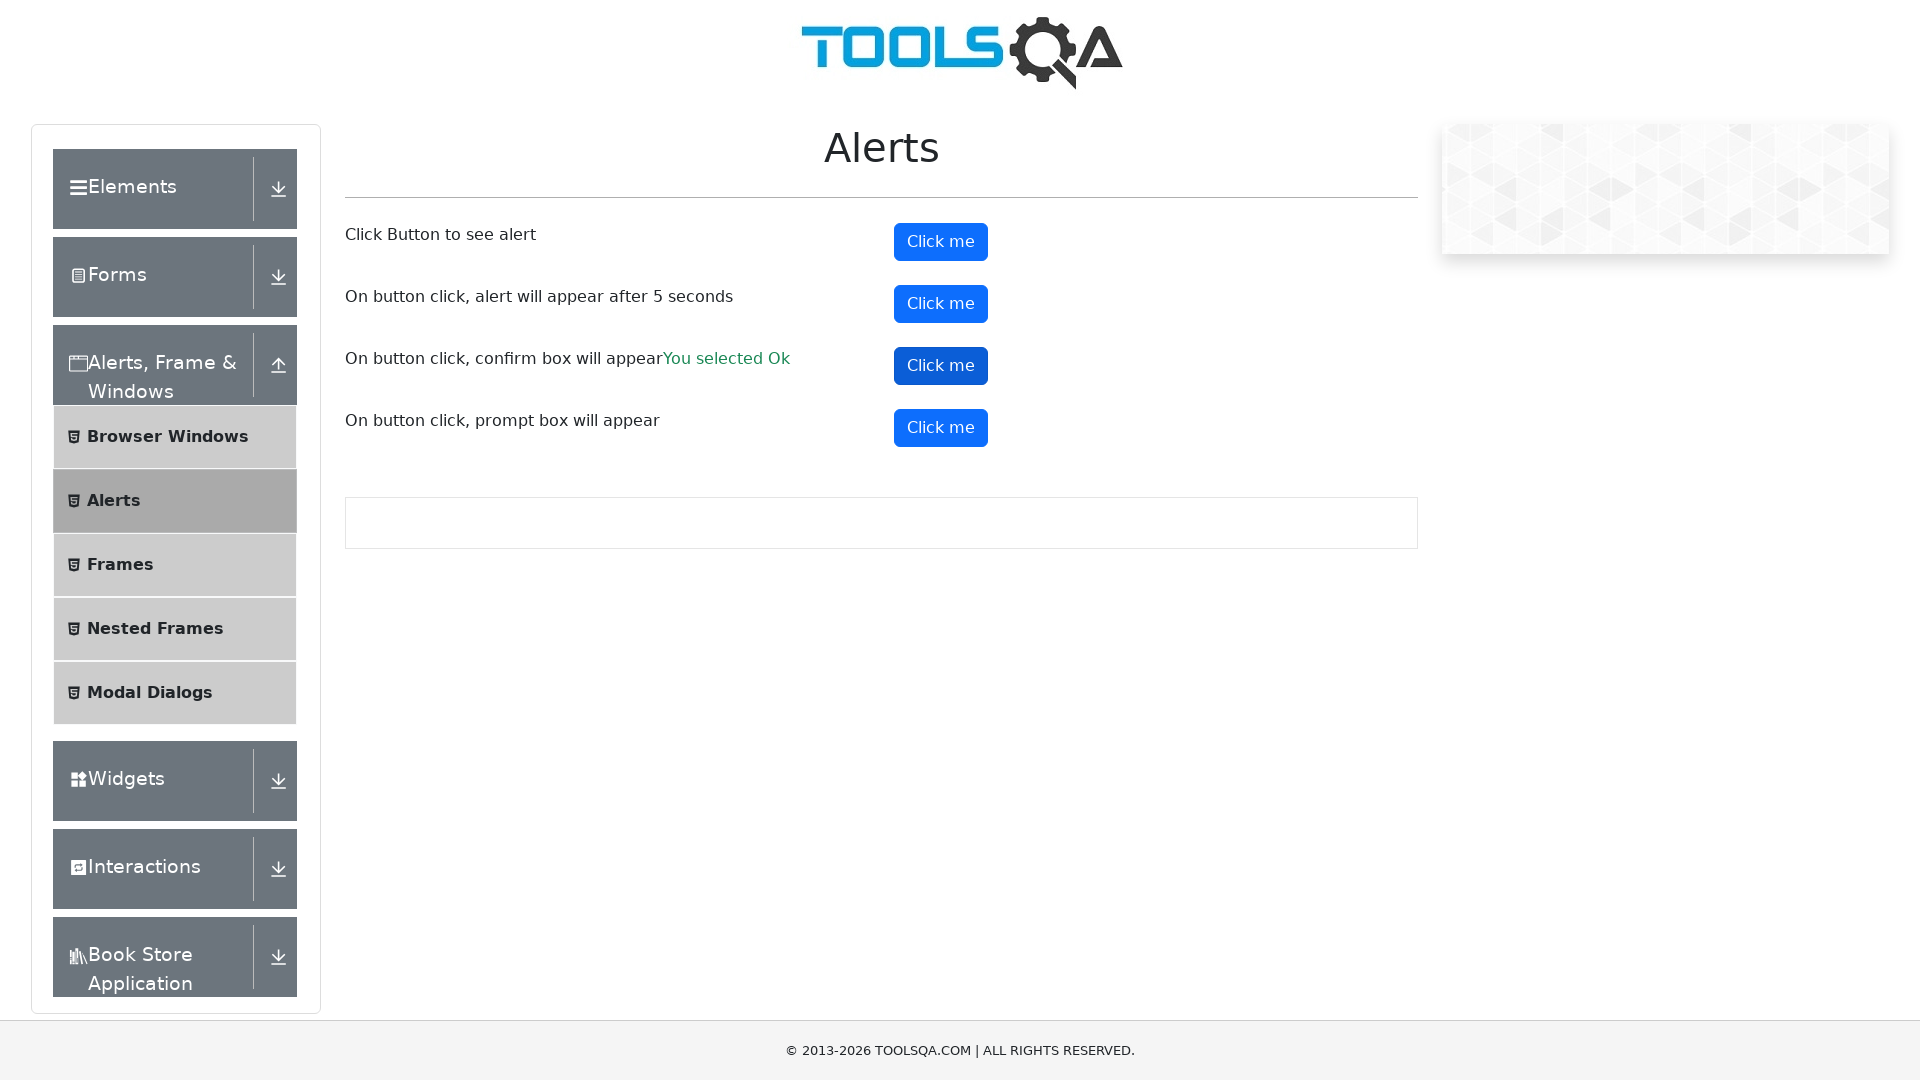

Waited 1000ms for confirm dialog to be processed
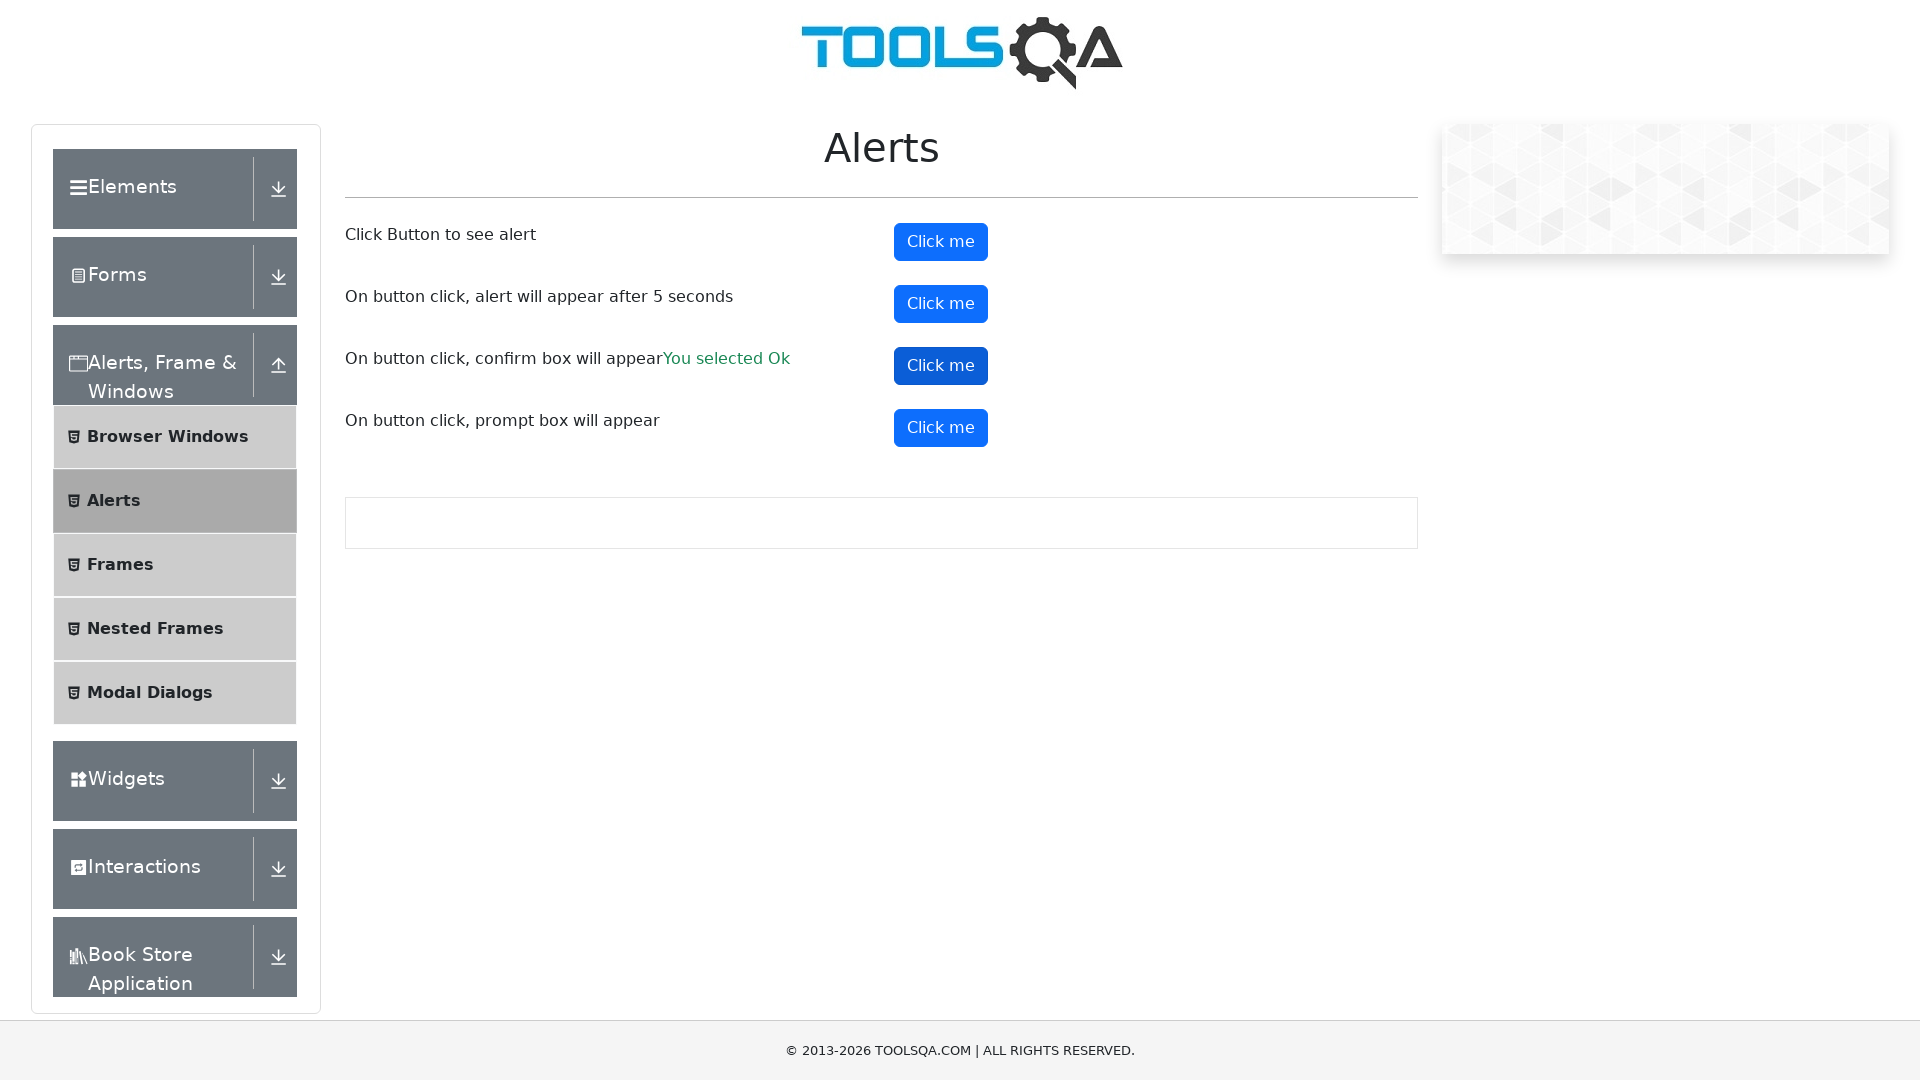

Clicked button to trigger prompt dialog at (941, 428) on #promtButton
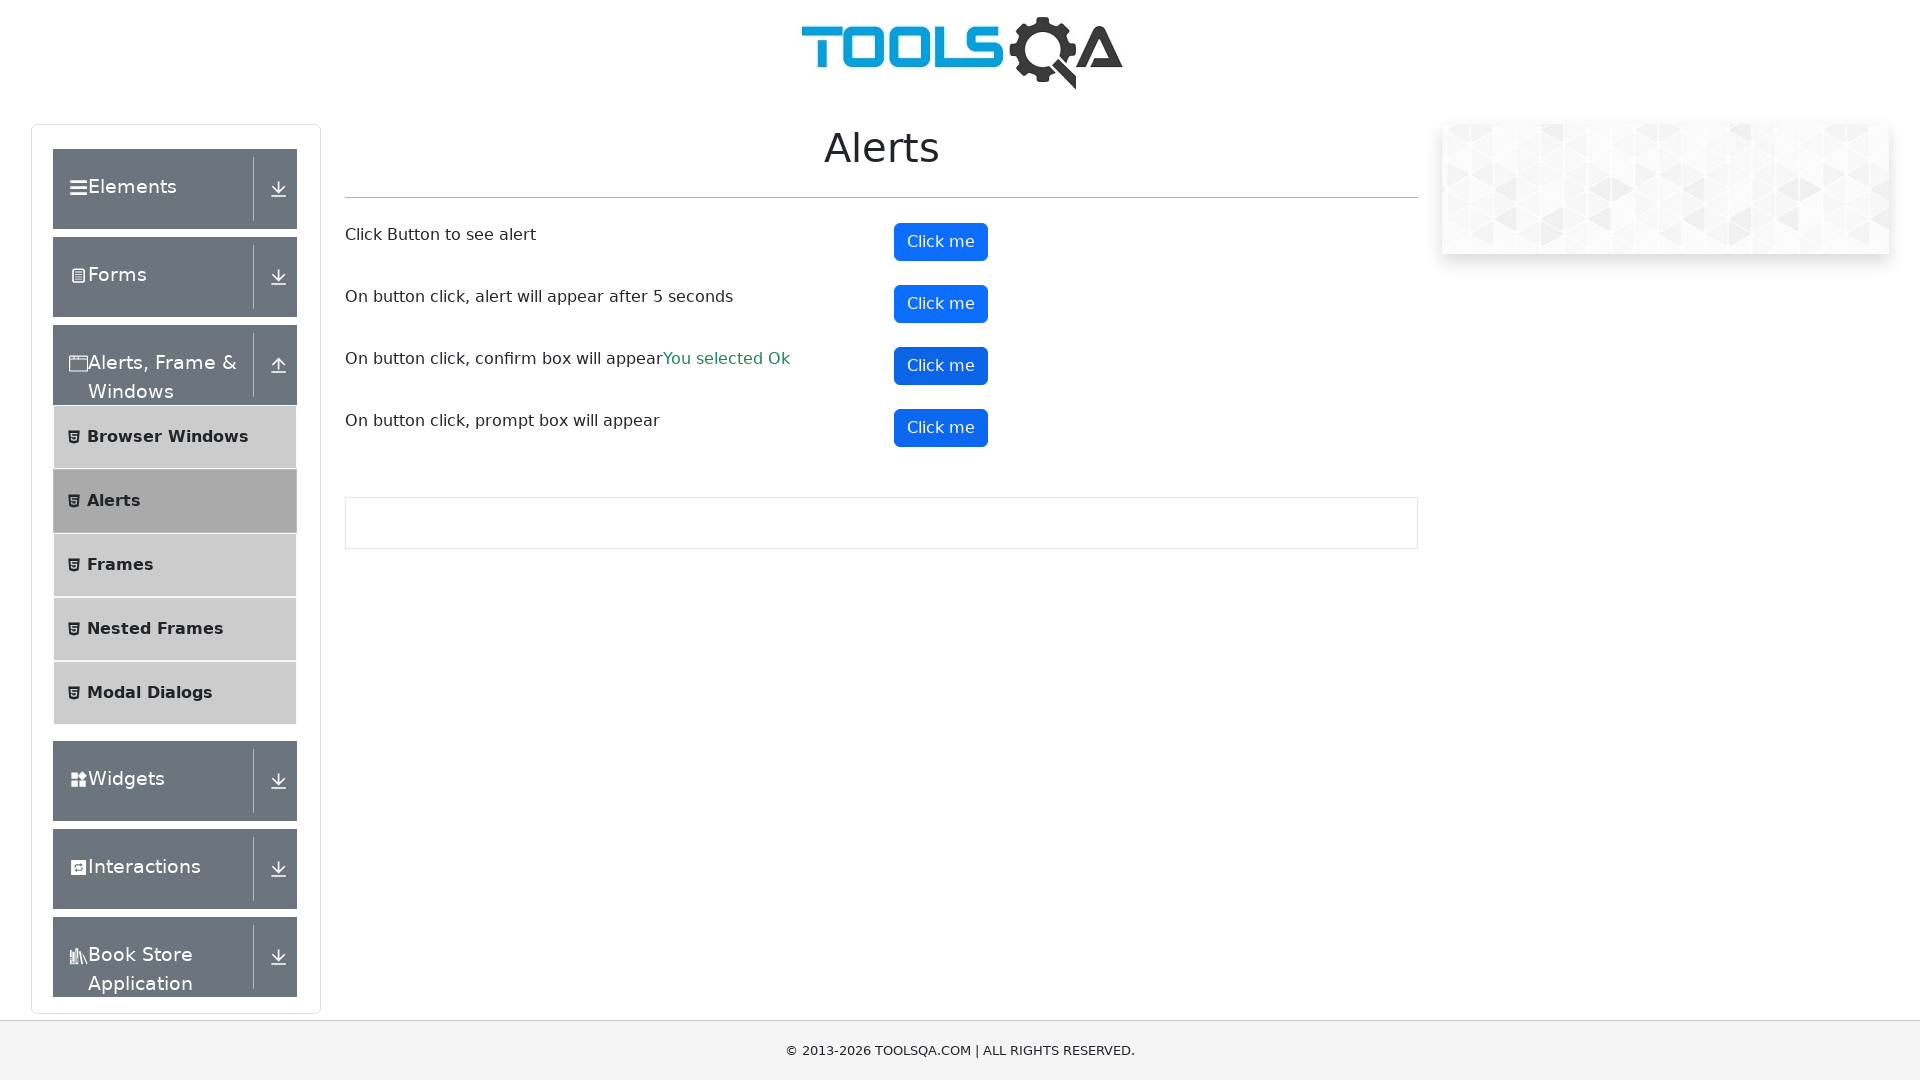

Set up dialog handler to accept prompt dialog with text 'ls'
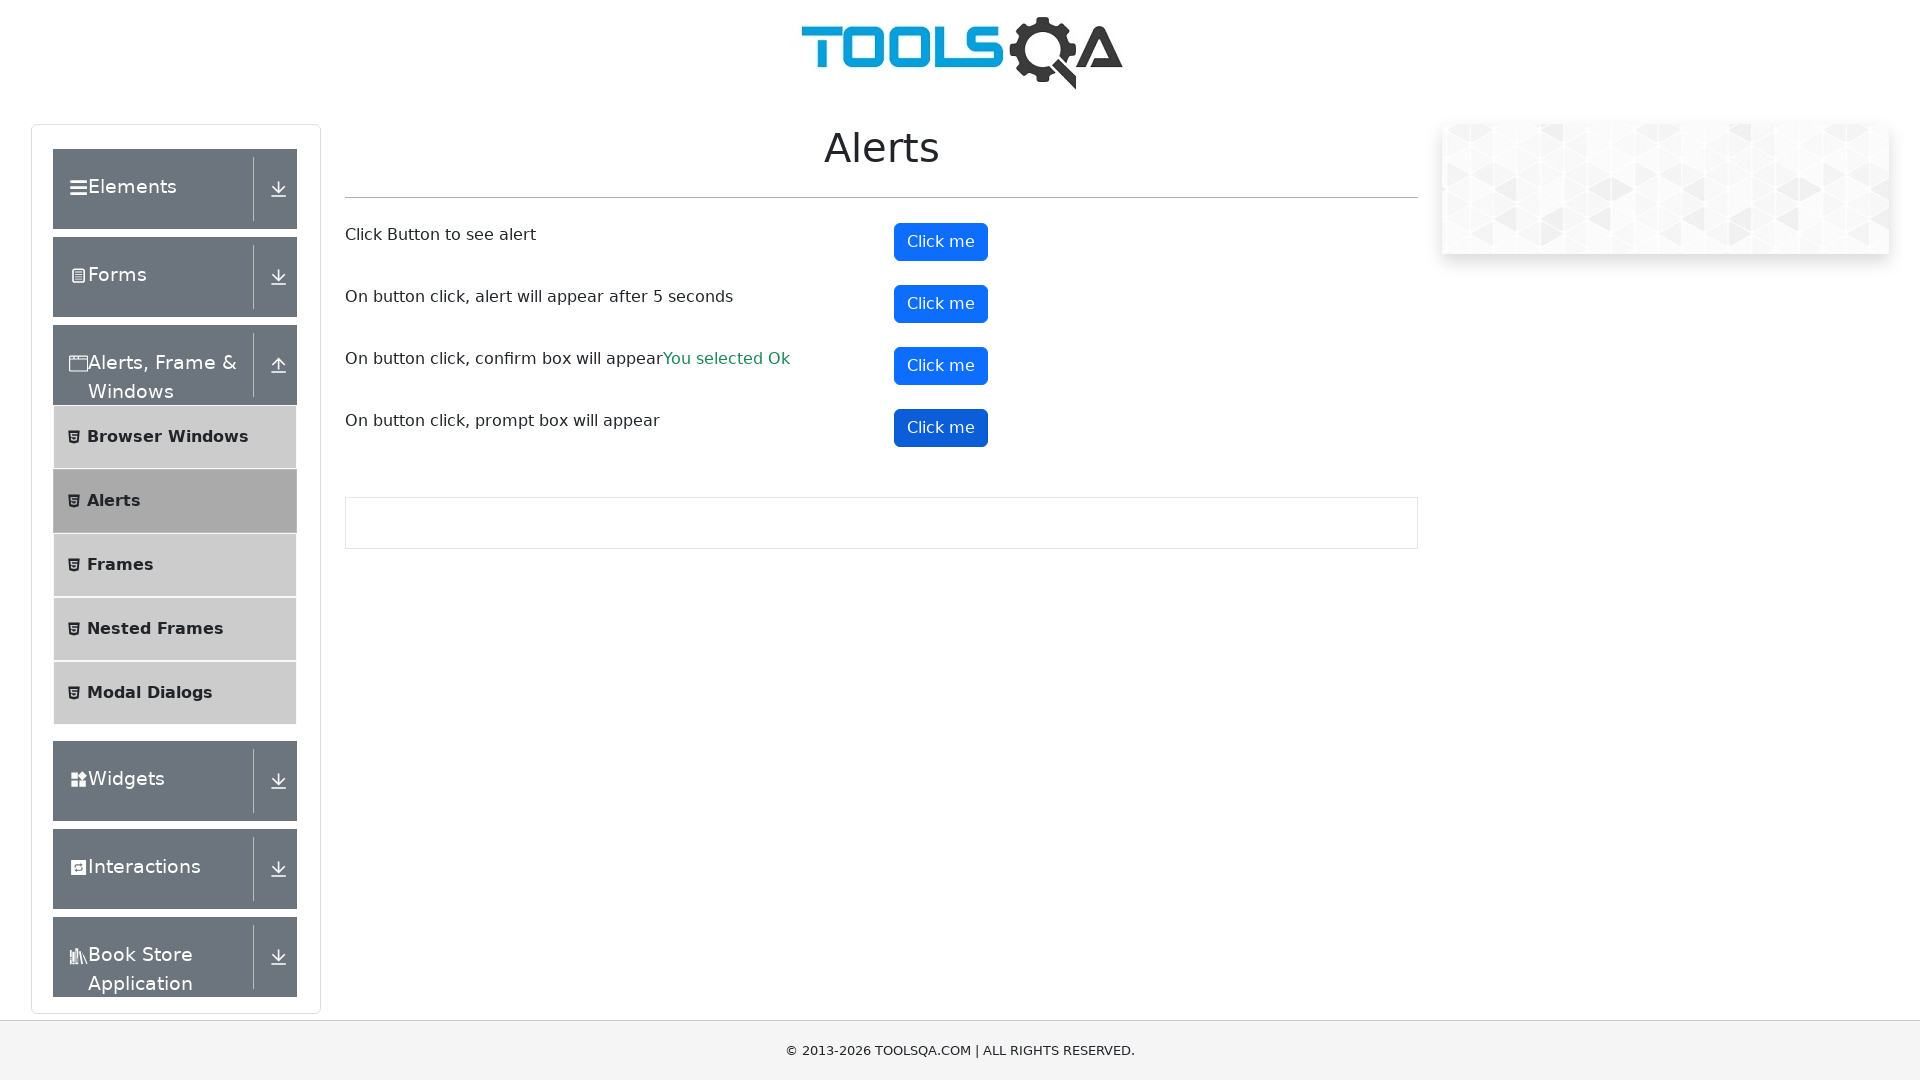

Waited 1000ms for prompt dialog to be processed
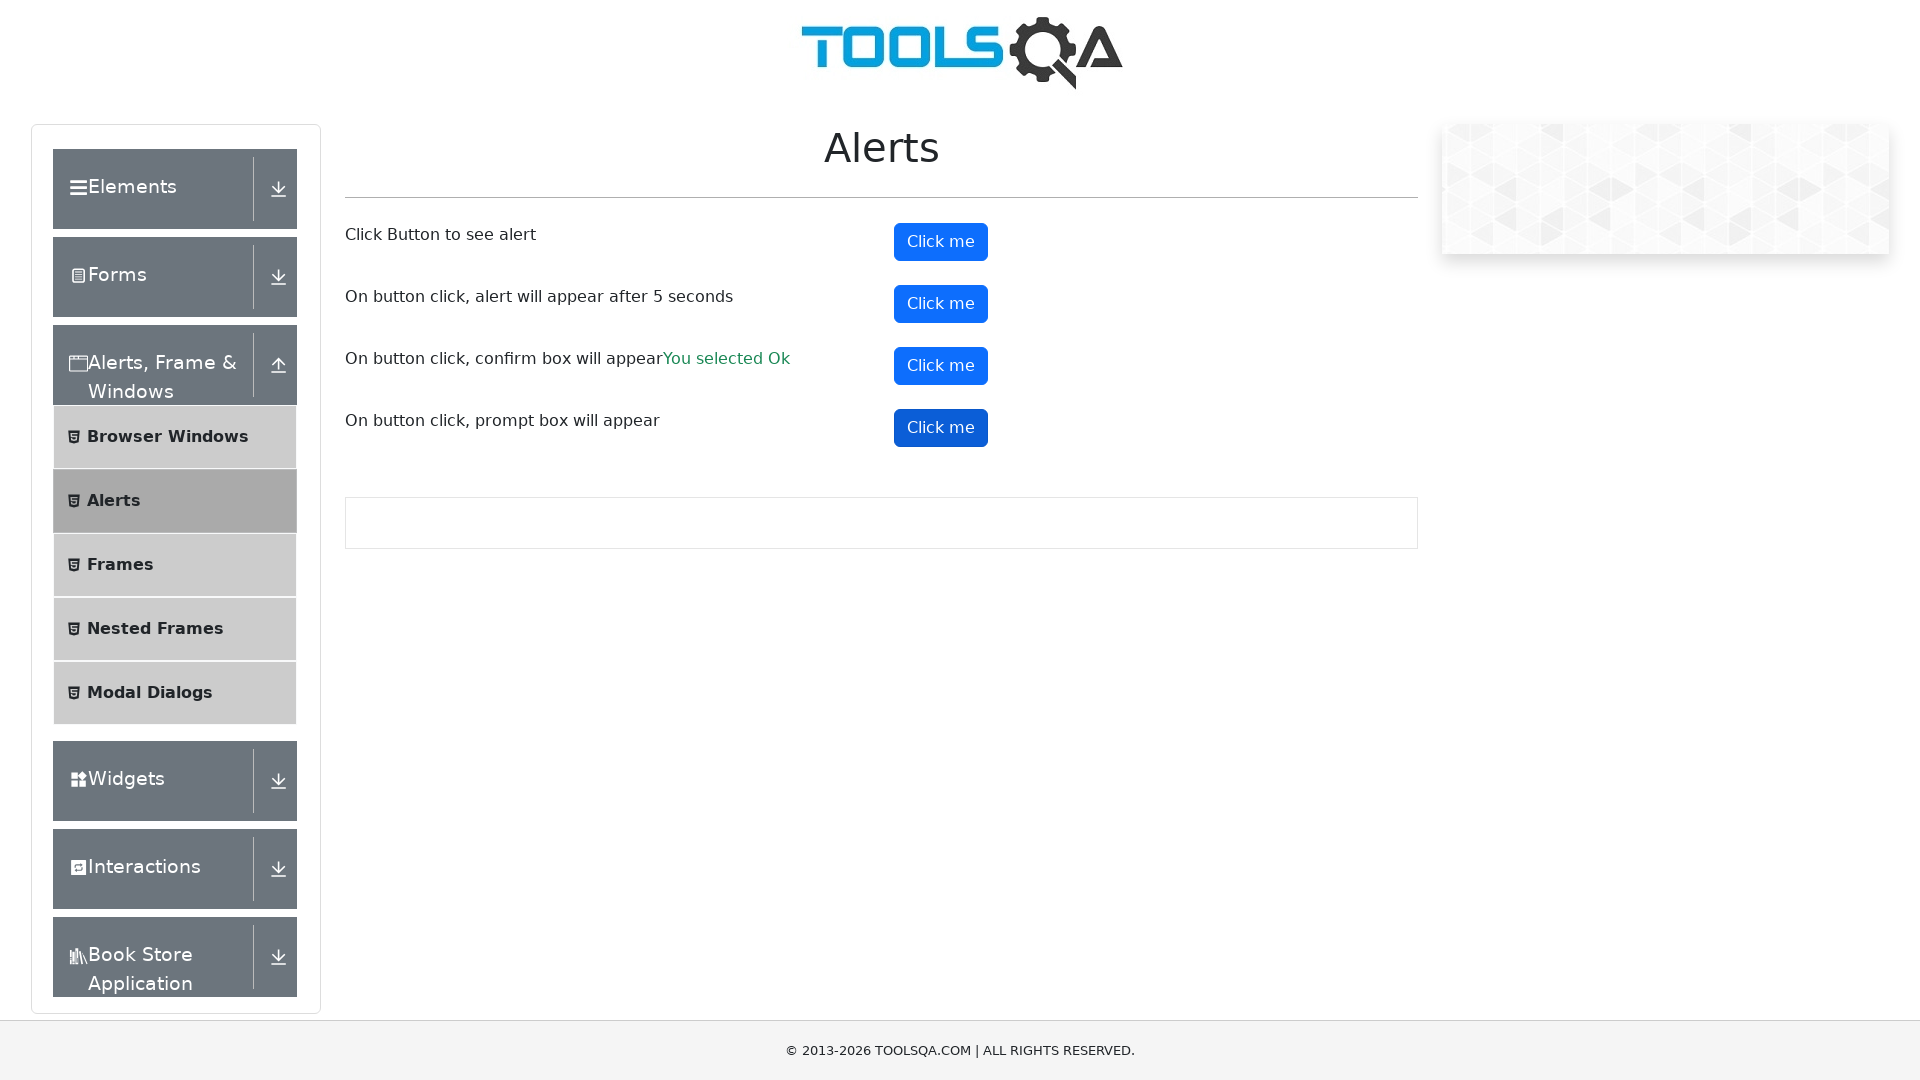

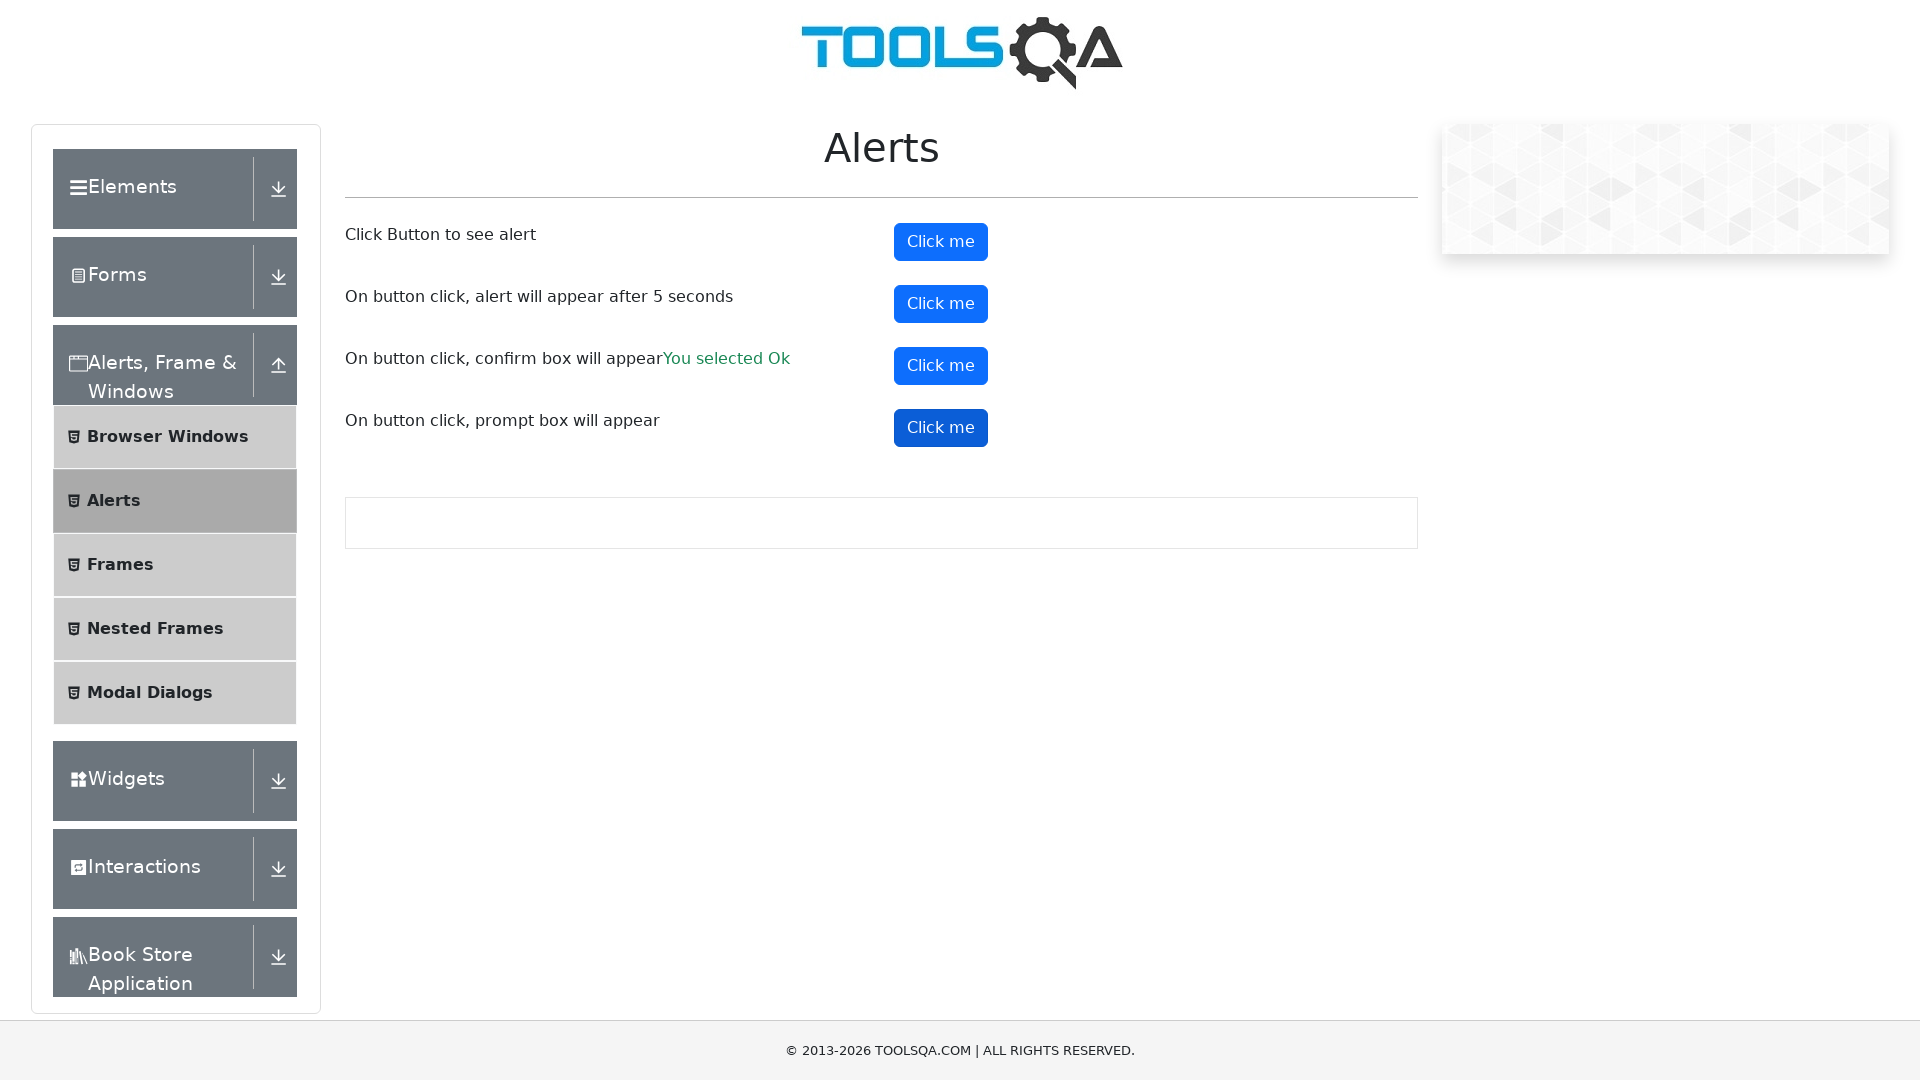